Tests the flight booking flow on BlazeDemo by selecting departure/destination cities, choosing a flight, and completing the purchase form

Starting URL: https://blazedemo.com/

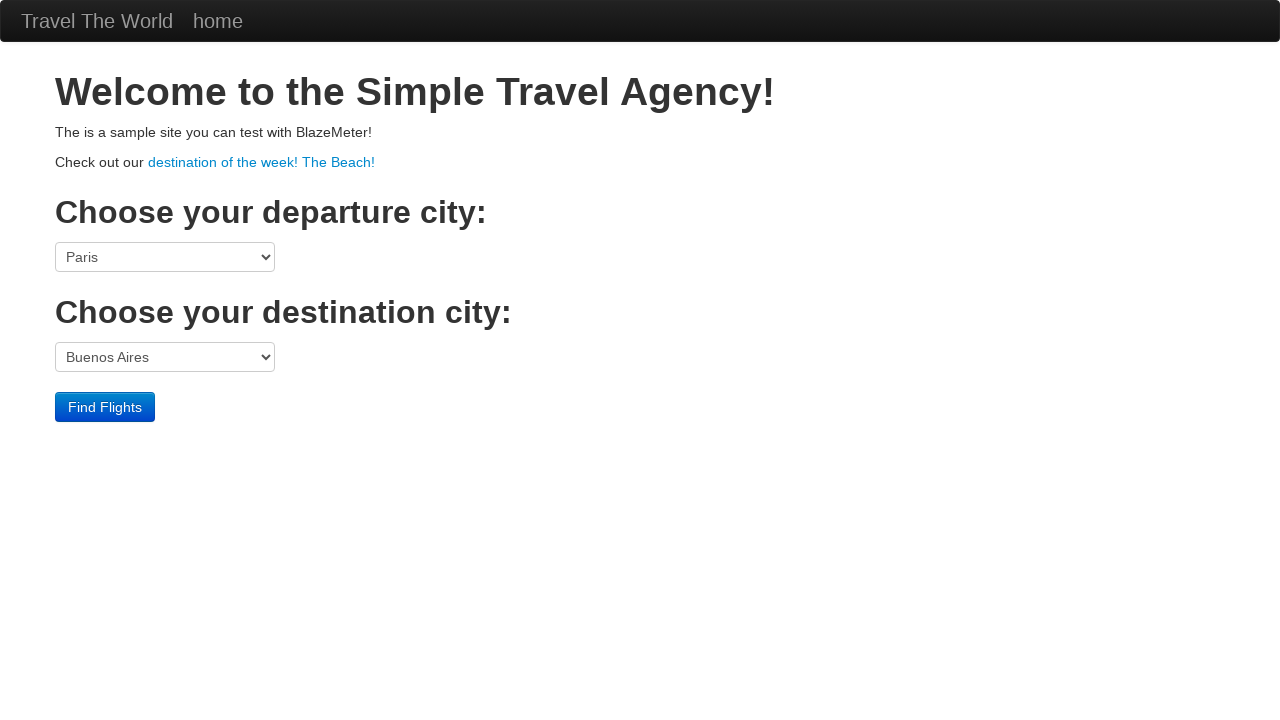

Selected Portland as departure city on select[name='fromPort']
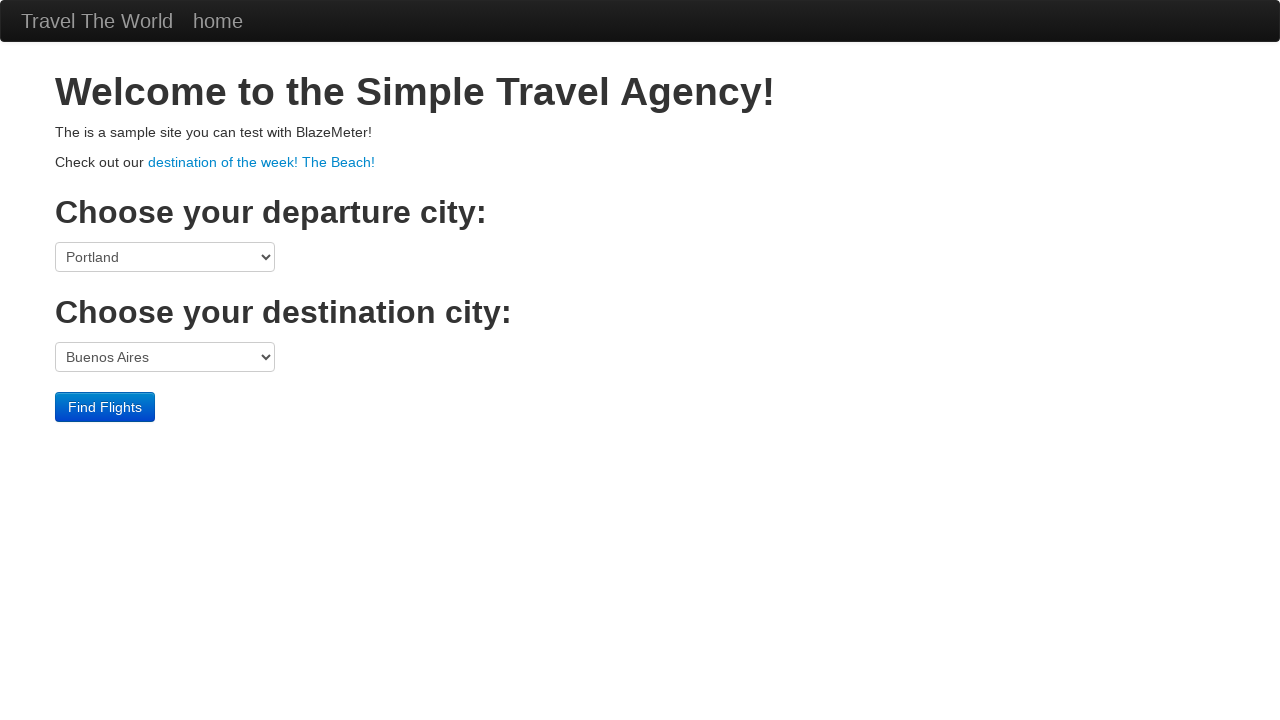

Selected Rome as destination city on select[name='toPort']
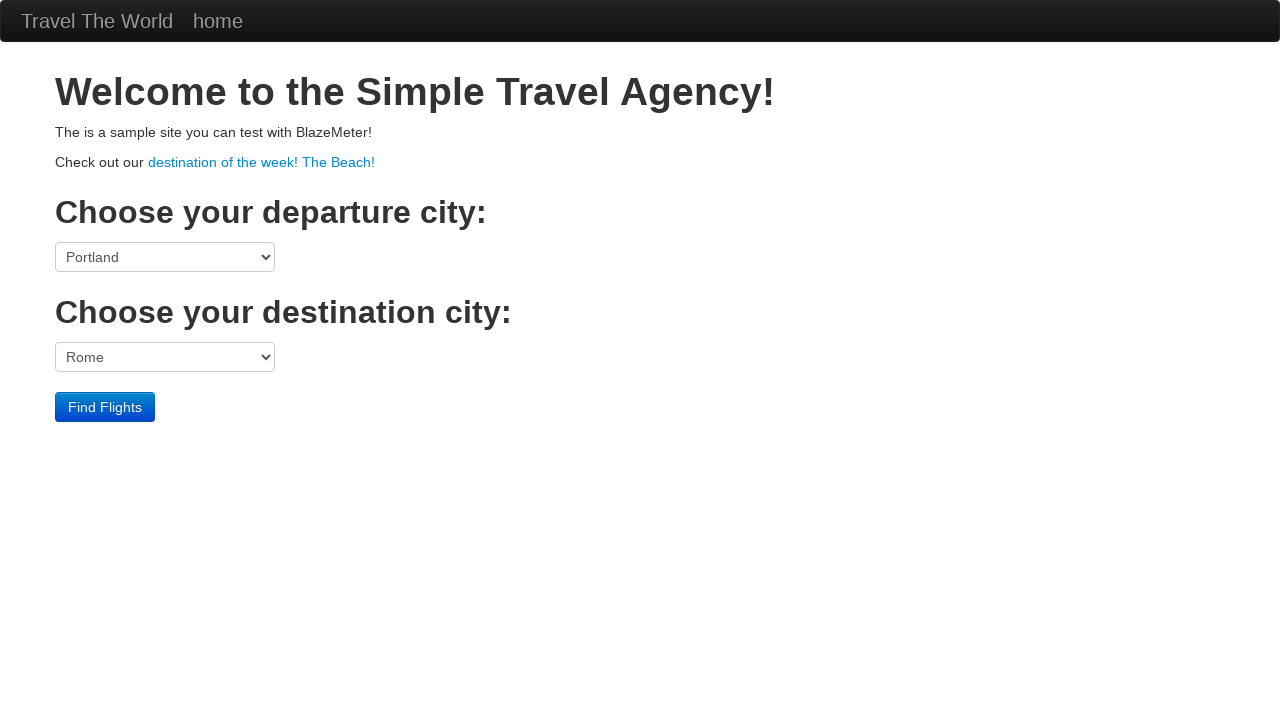

Clicked Find Flights button at (105, 407) on .btn-primary
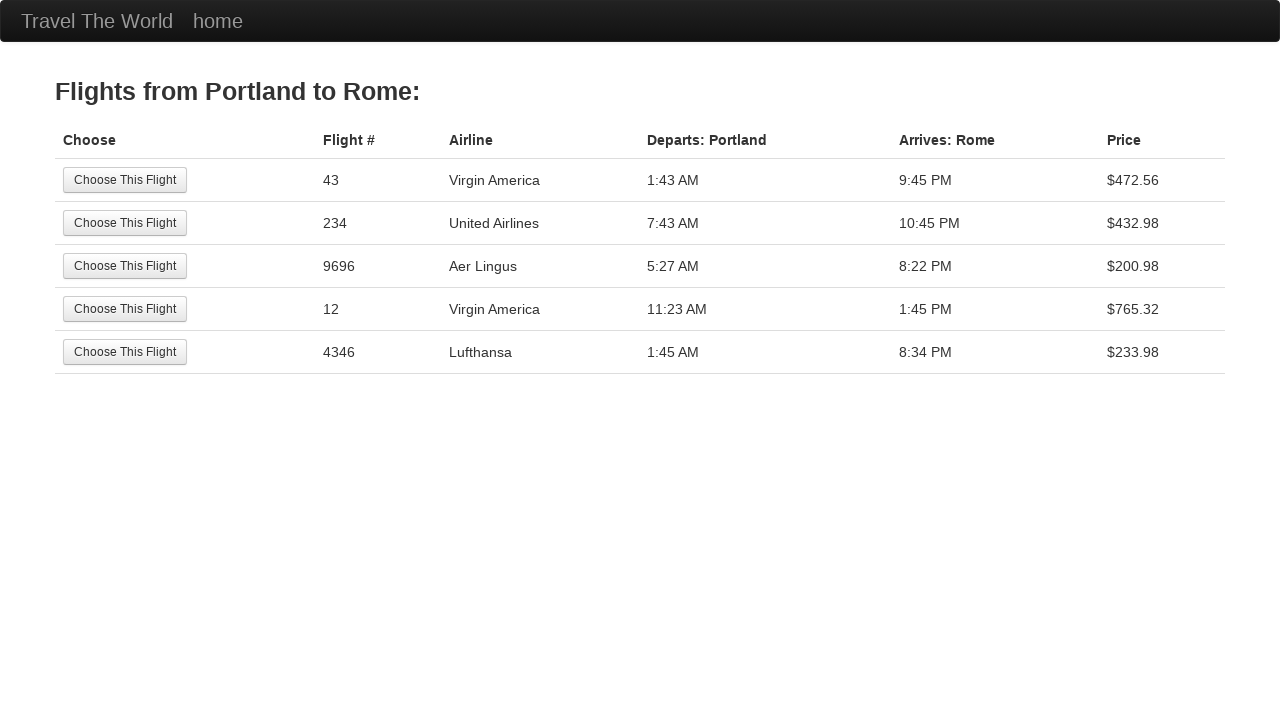

Selected second flight option at (125, 223) on tr:nth-child(2) .btn
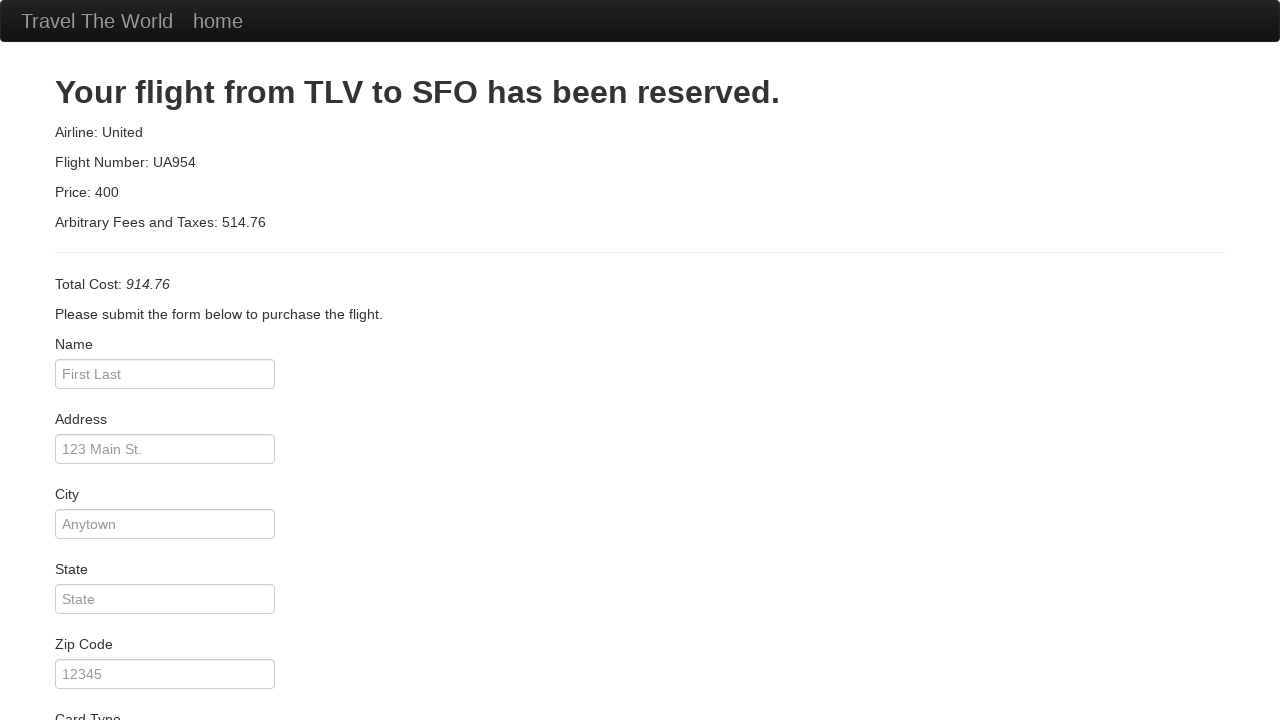

Filled in passenger name: John Doe on #inputName
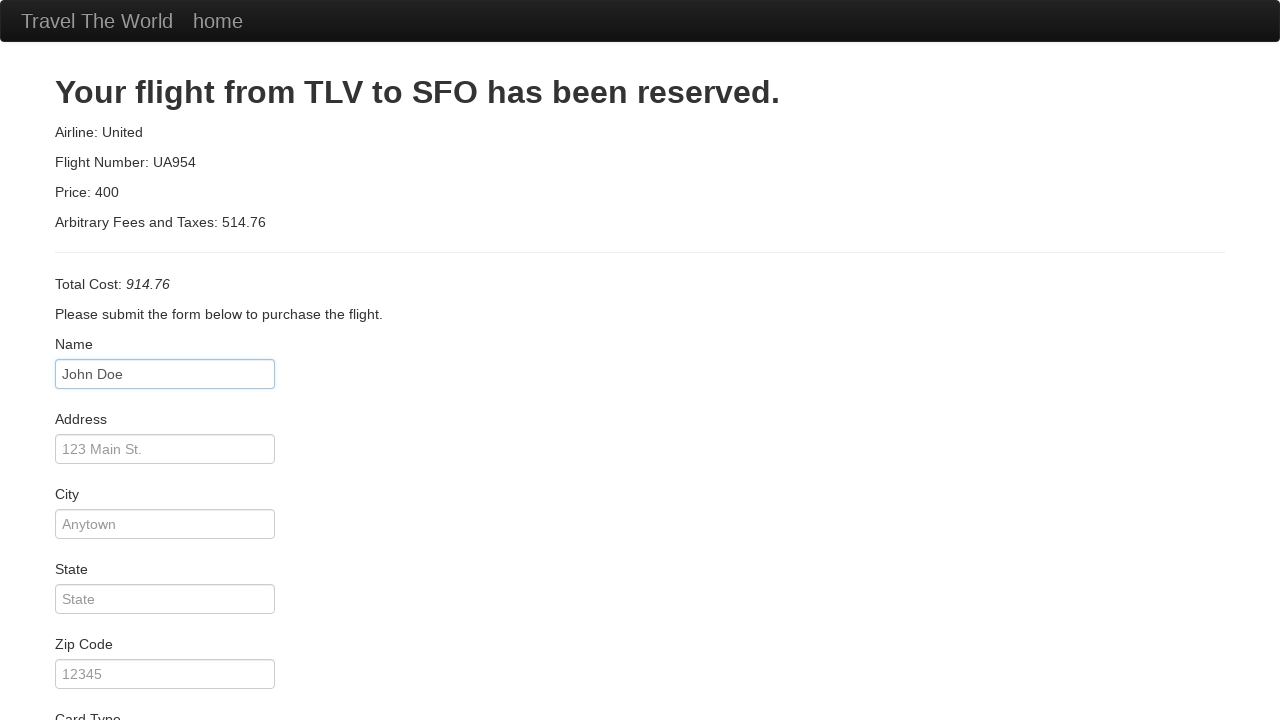

Filled in address: 123 Main Street on #address
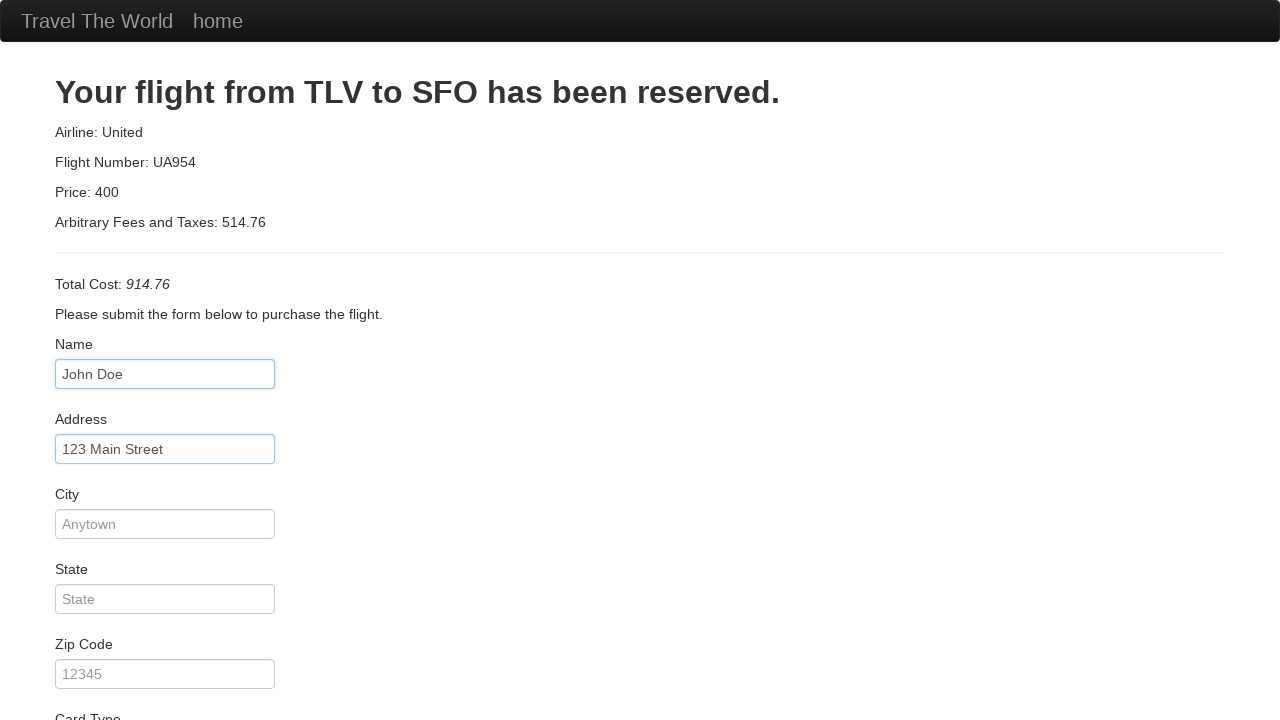

Filled in city: Portland on #city
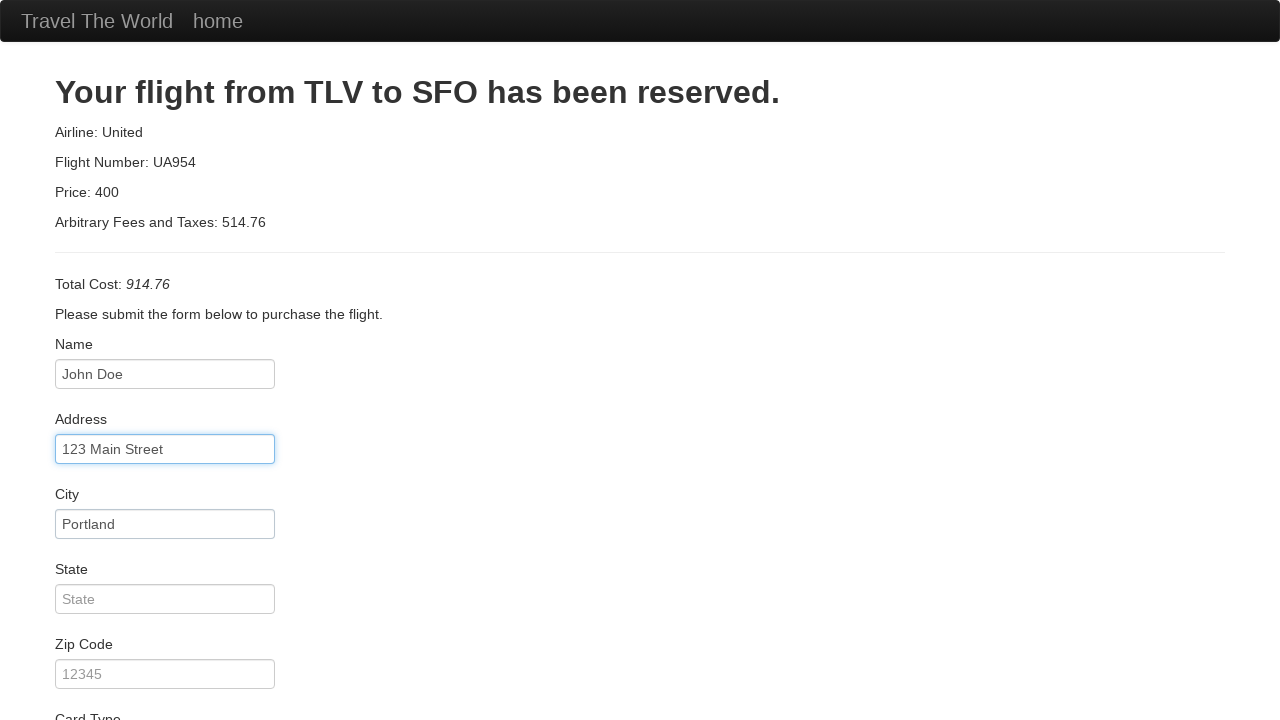

Filled in state: Oregon on #state
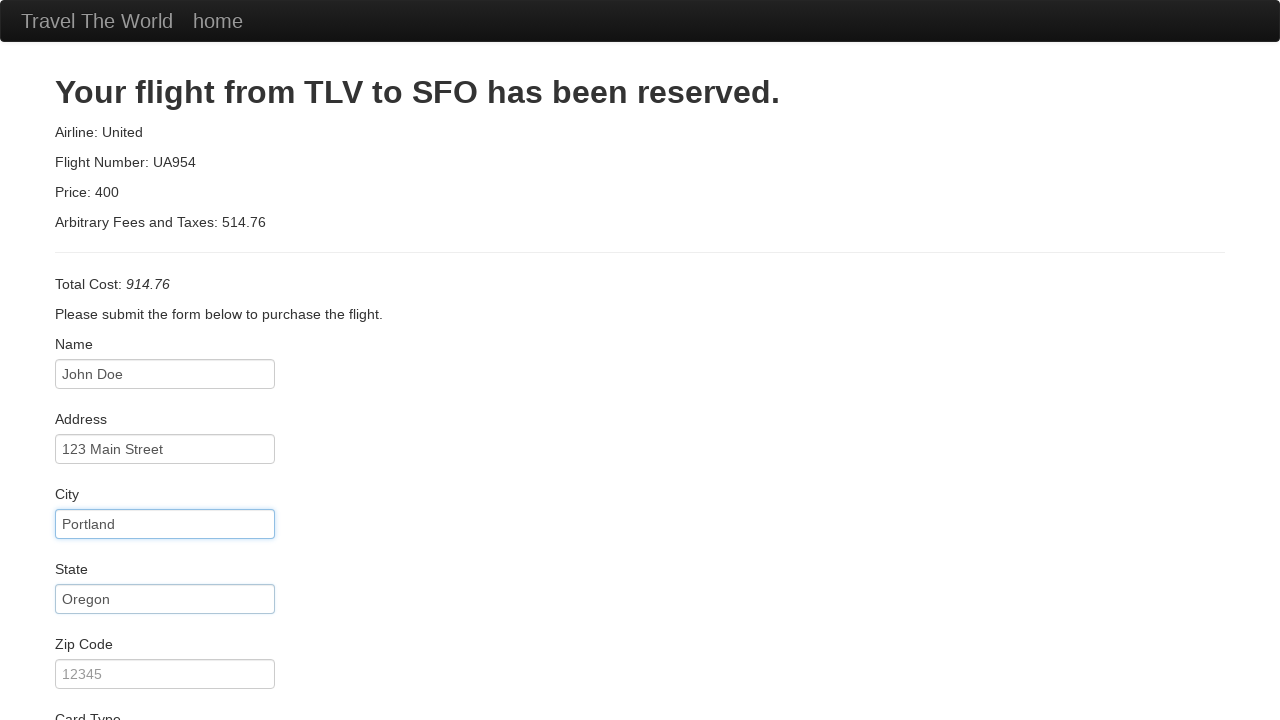

Filled in zip code: 97201 on #zipCode
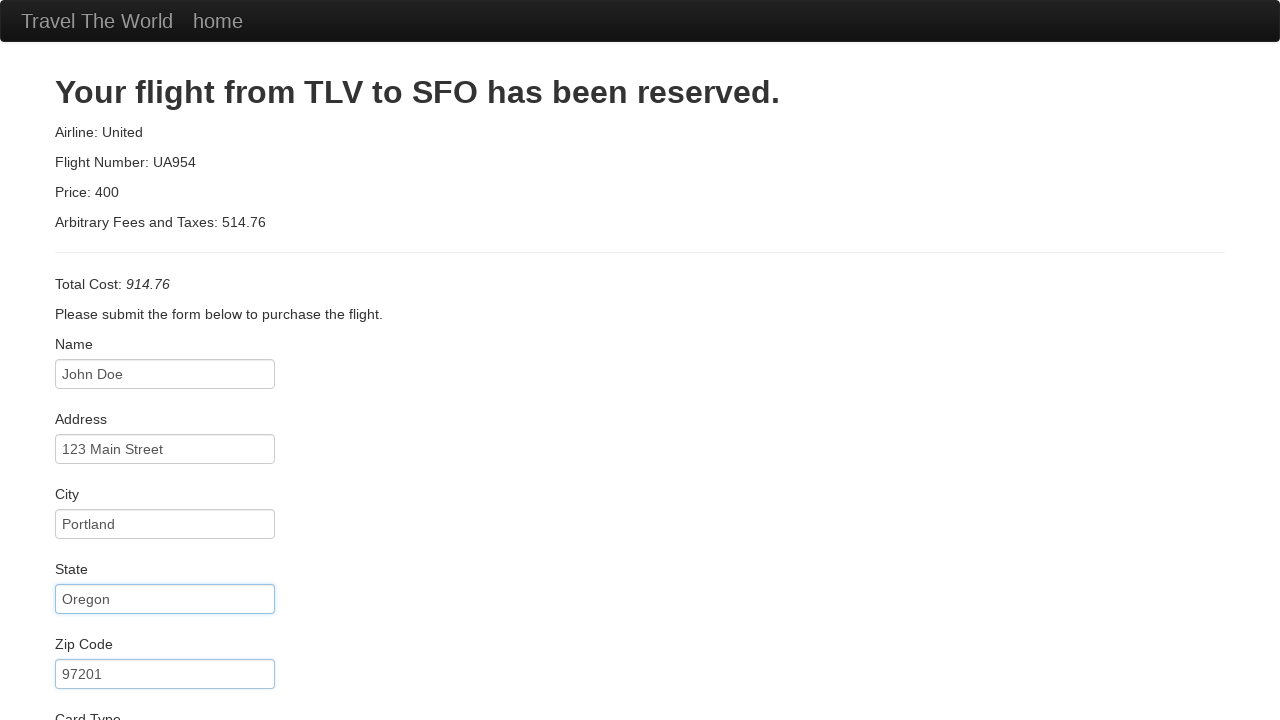

Filled in credit card number on #creditCardNumber
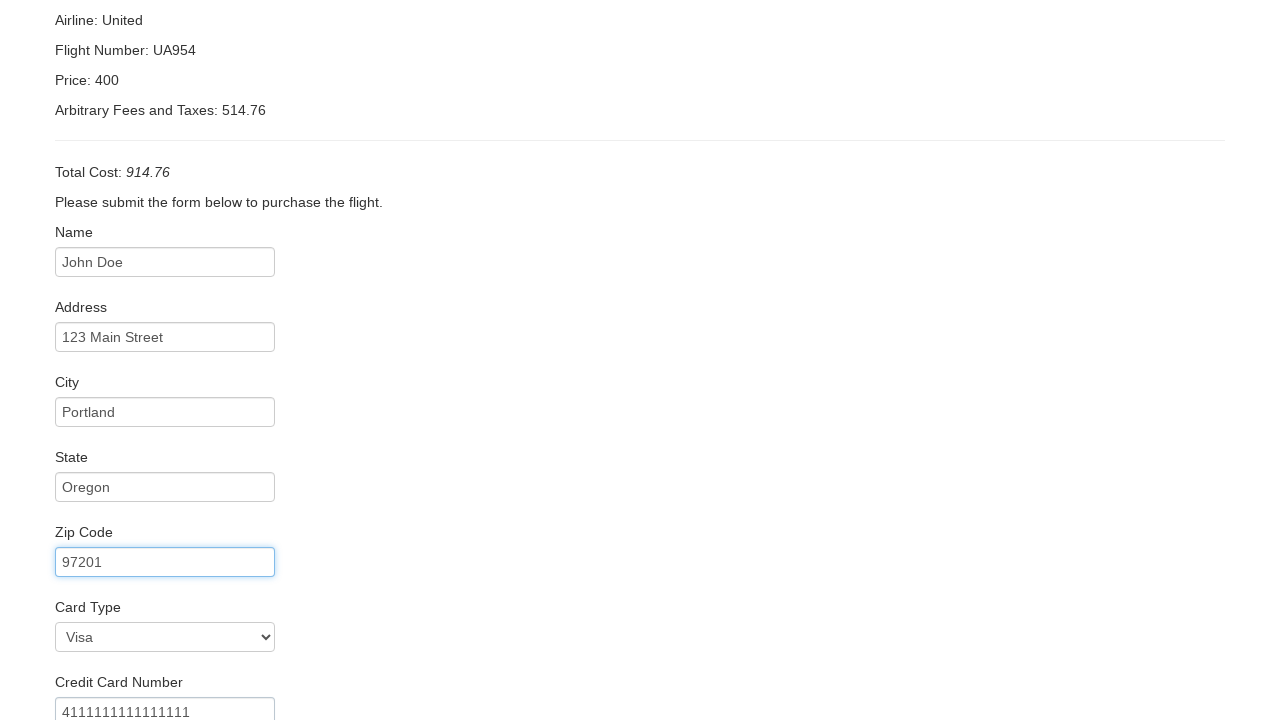

Filled in credit card month: 12 on #creditCardMonth
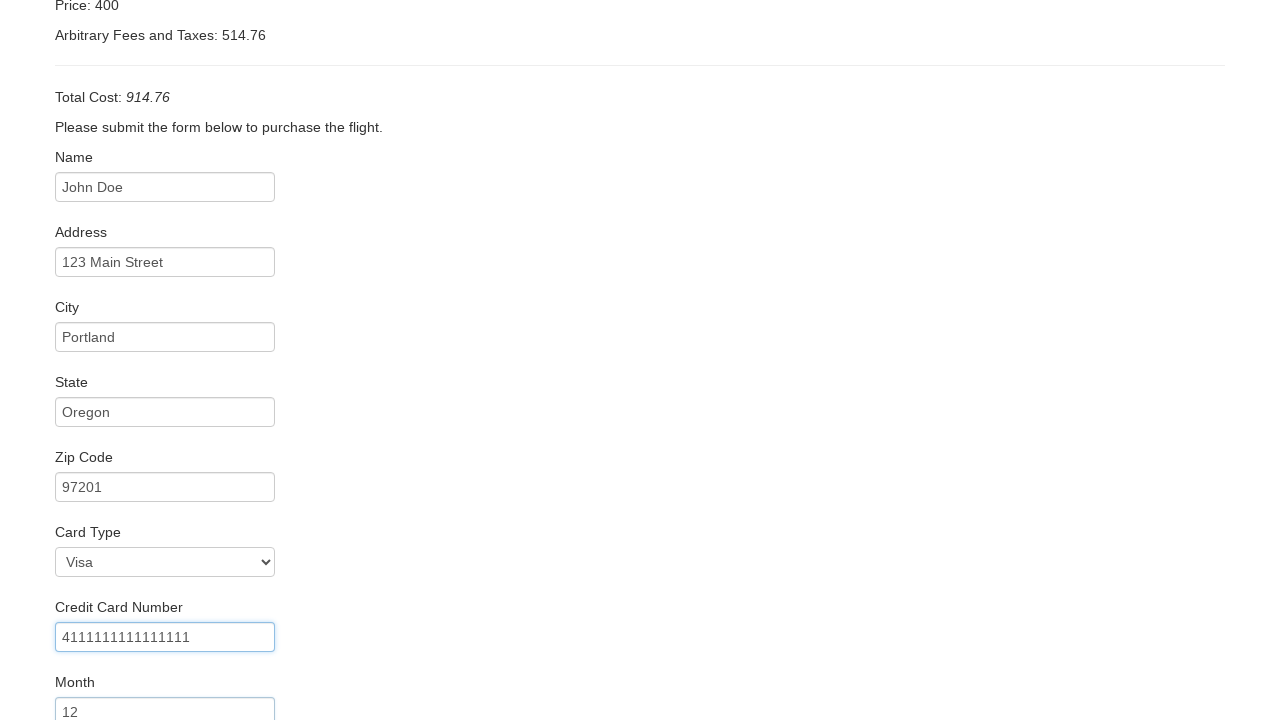

Filled in credit card year: 2025 on #creditCardYear
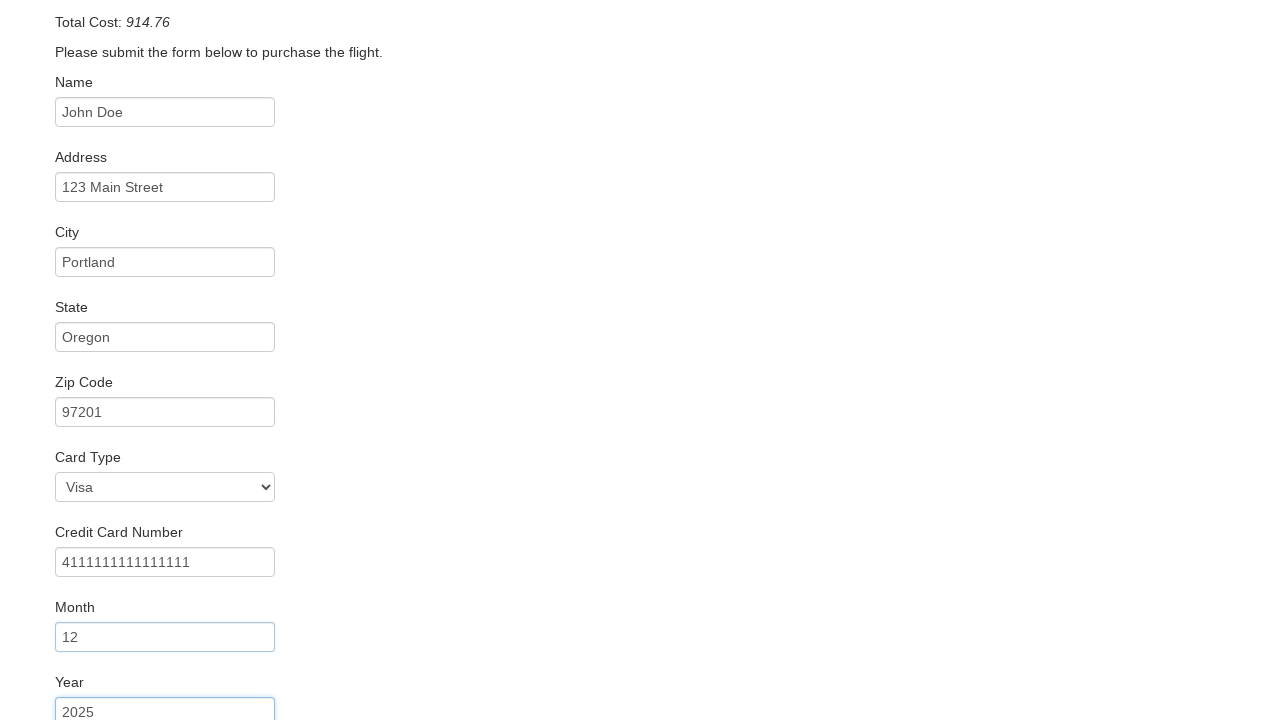

Filled in name on card: John Doe on #nameOnCard
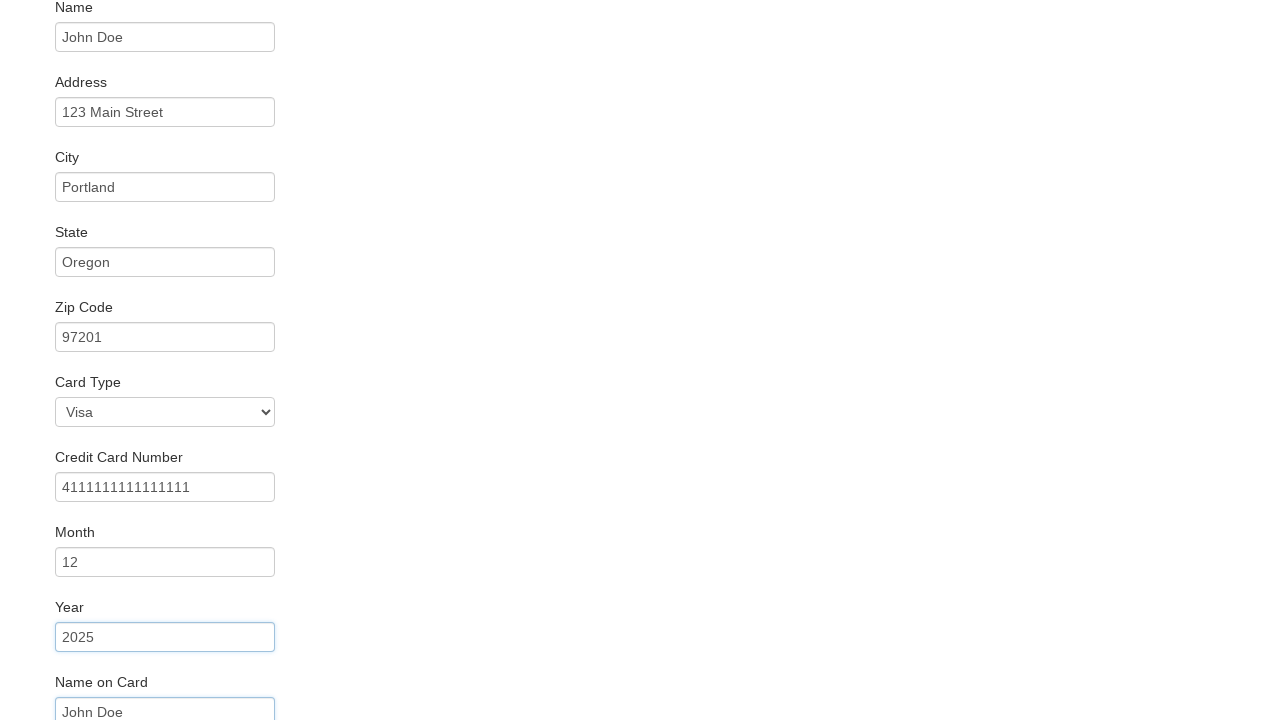

Checked the Remember me checkbox at (640, 652) on .checkbox
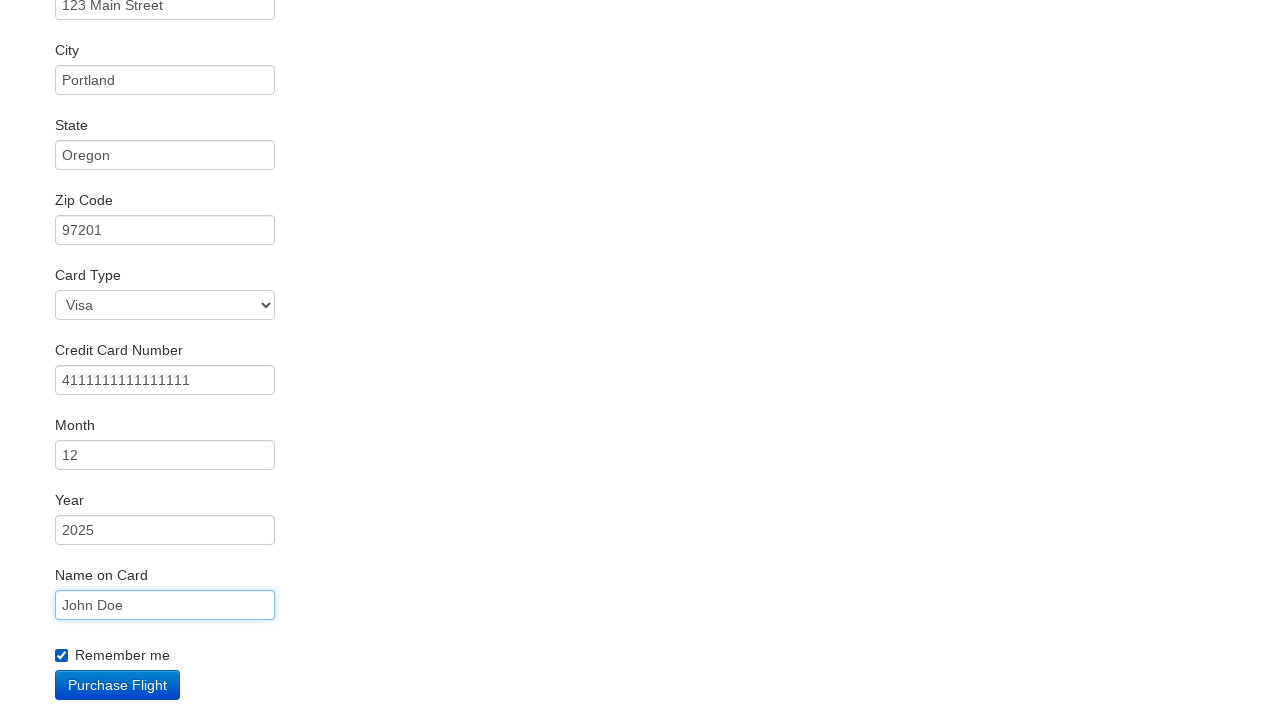

Clicked submit button to complete purchase at (118, 685) on .btn-primary
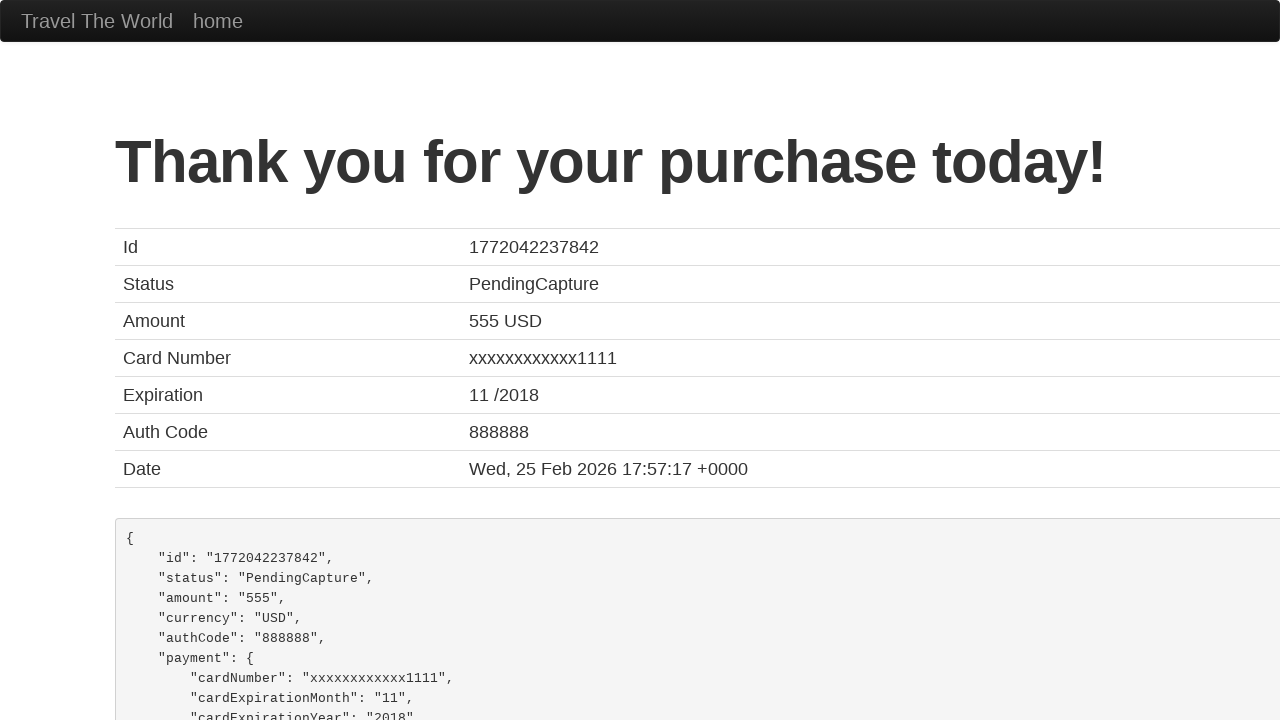

Confirmation page loaded with purchase success message
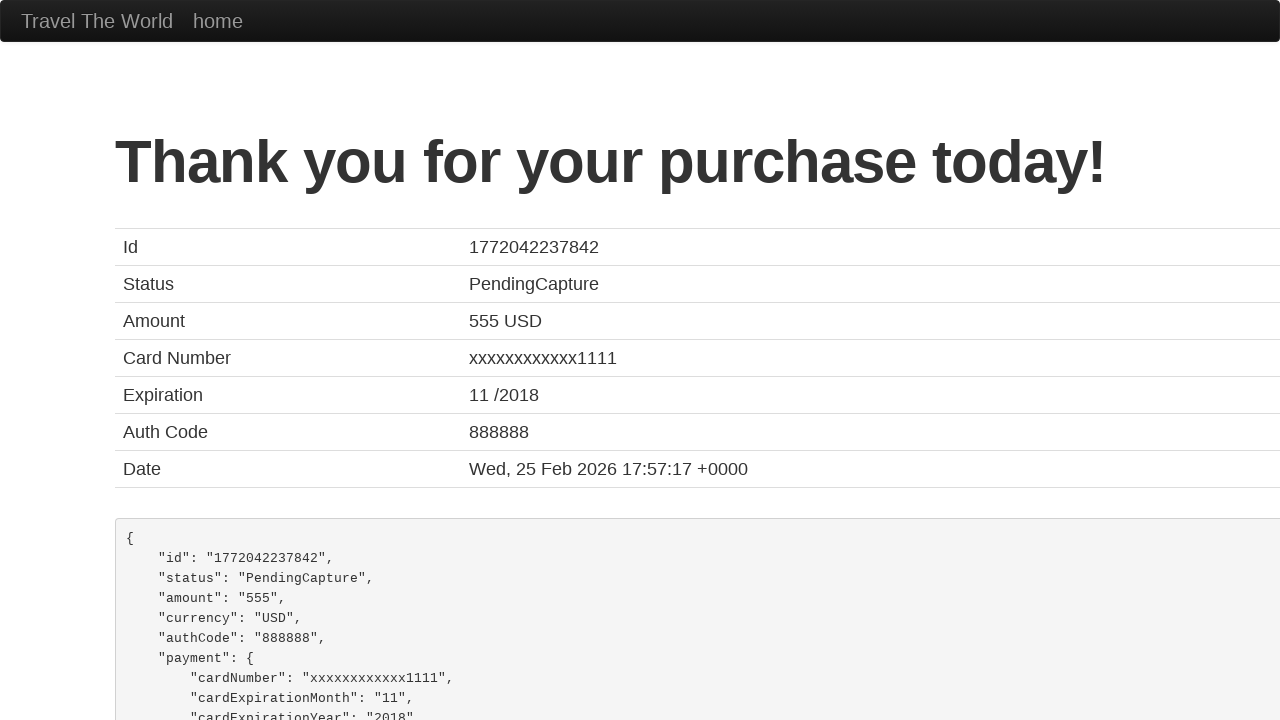

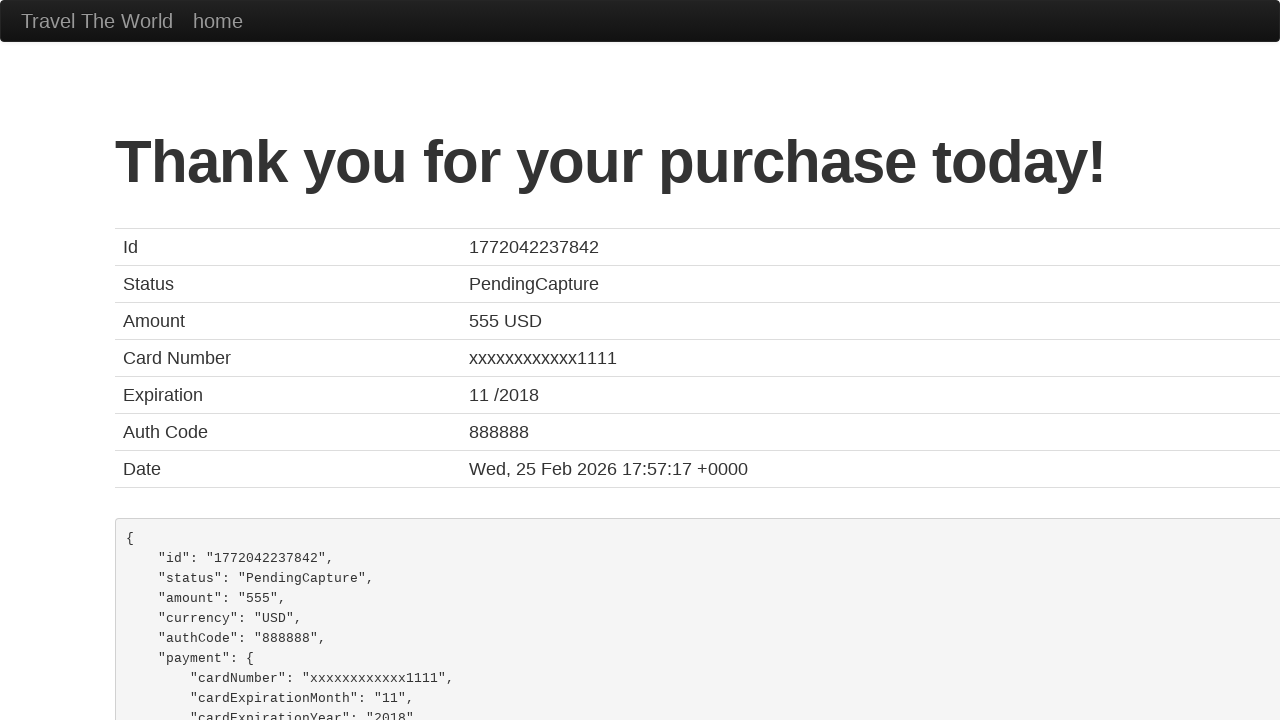